Tests form filling functionality on a registration page by entering personal information, address details, and account credentials into various form fields without submitting.

Starting URL: https://parabank.parasoft.com/parabank/register.htm

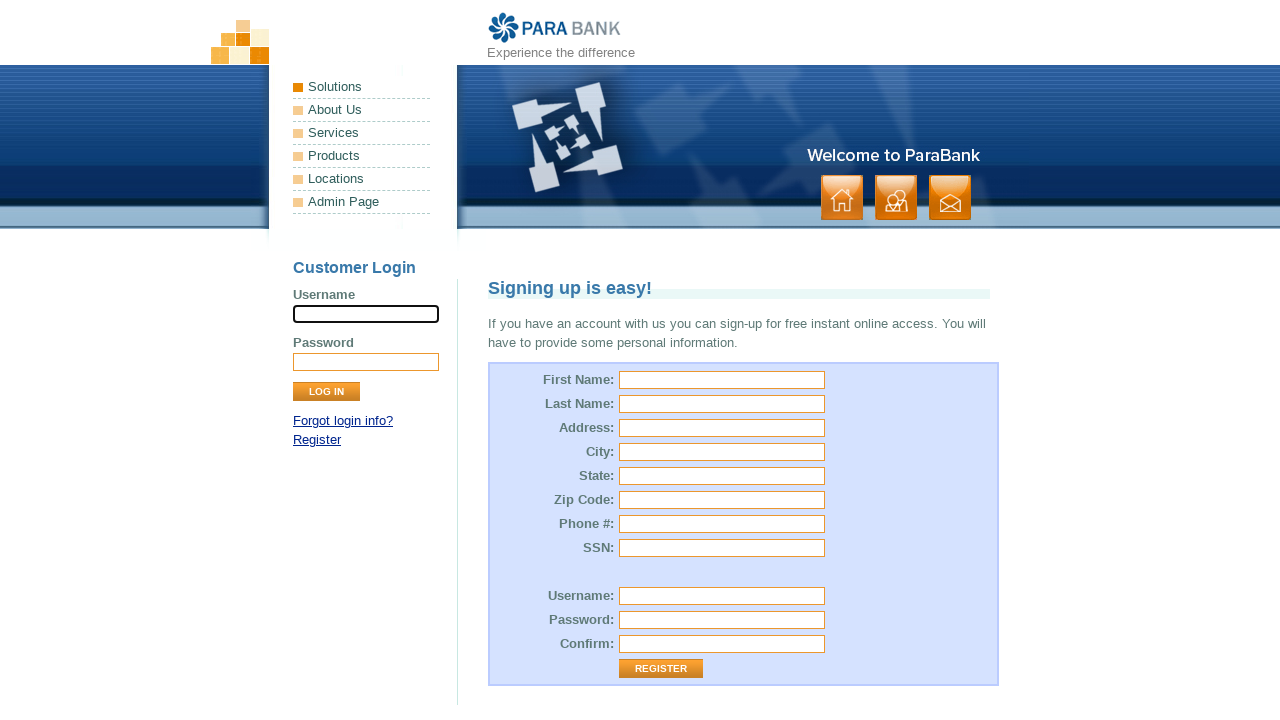

Filled first name field with 'Mikle' on #customer\.firstName
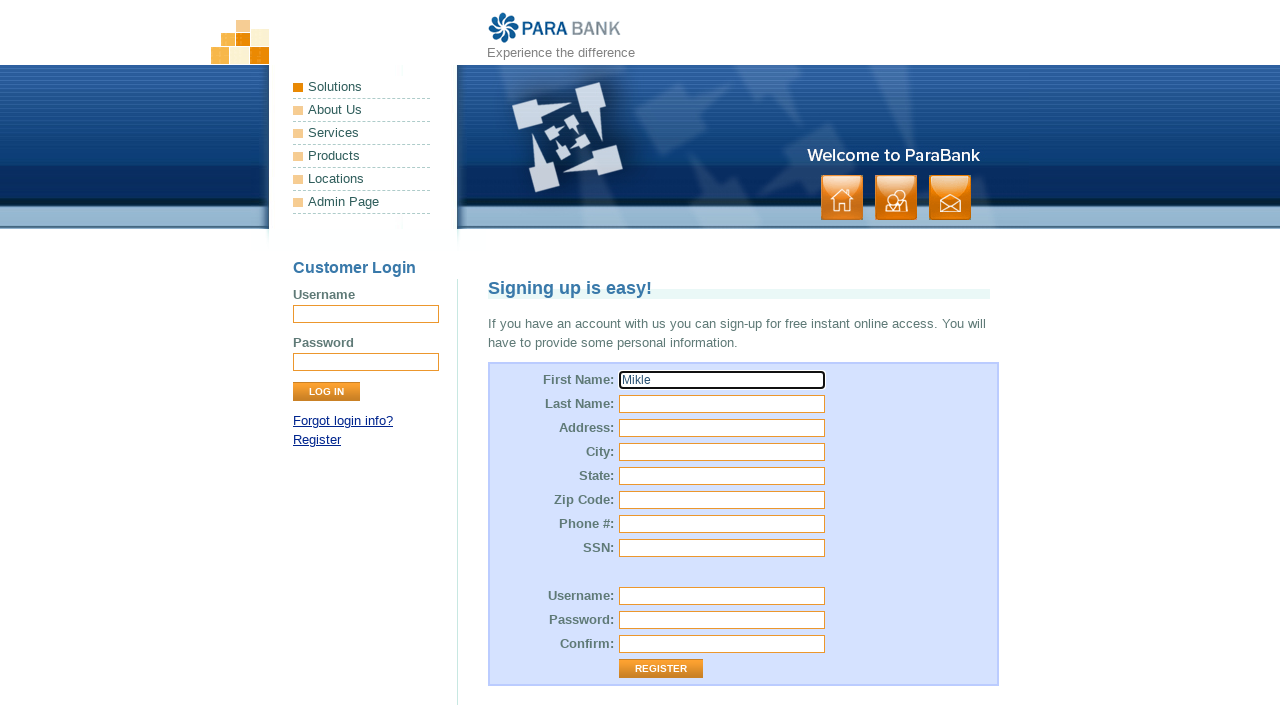

Filled last name field with 'Kane' on #customer\.lastName
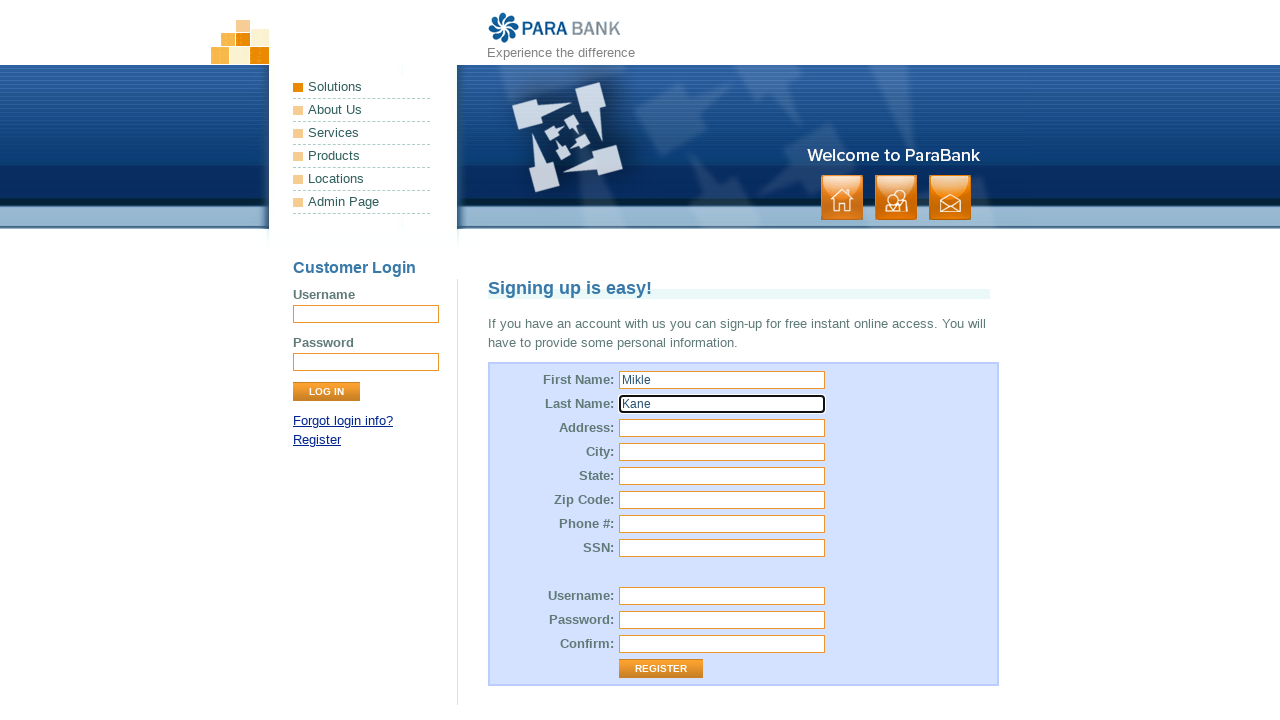

Filled street address field with 'Castle Road' on #customer\.address\.street
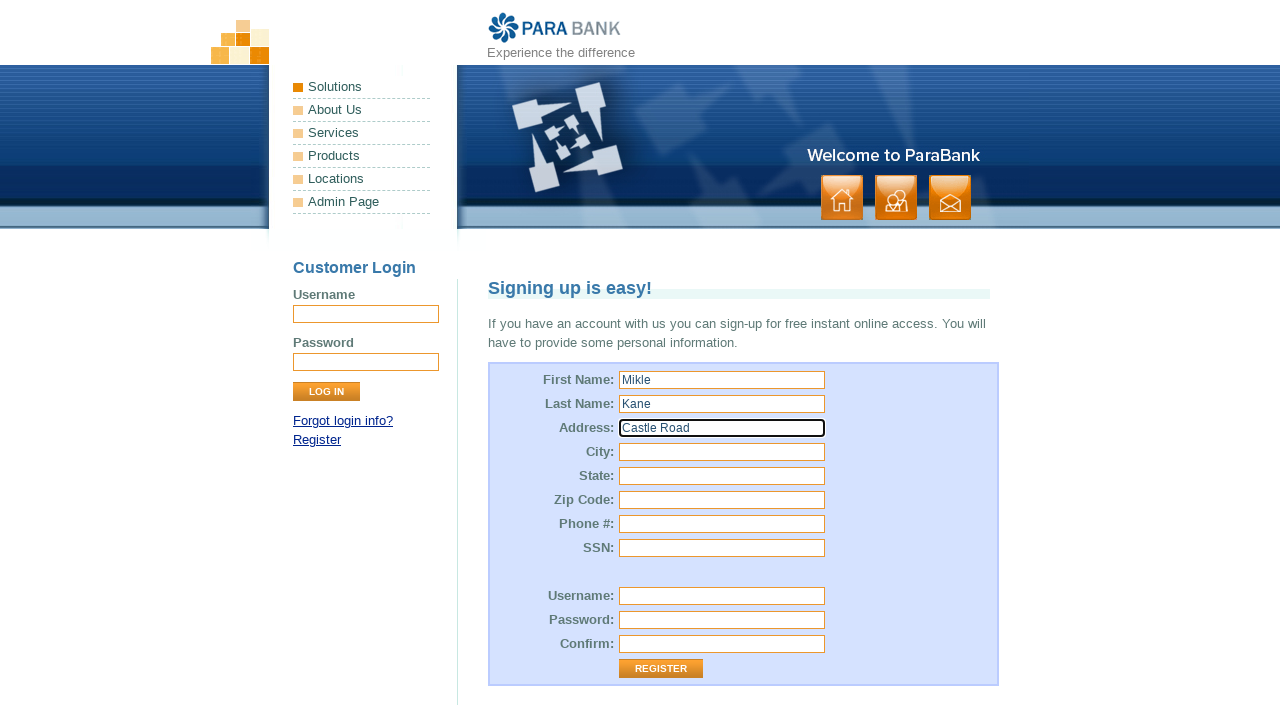

Filled city field with 'George Washington' on #customer\.address\.city
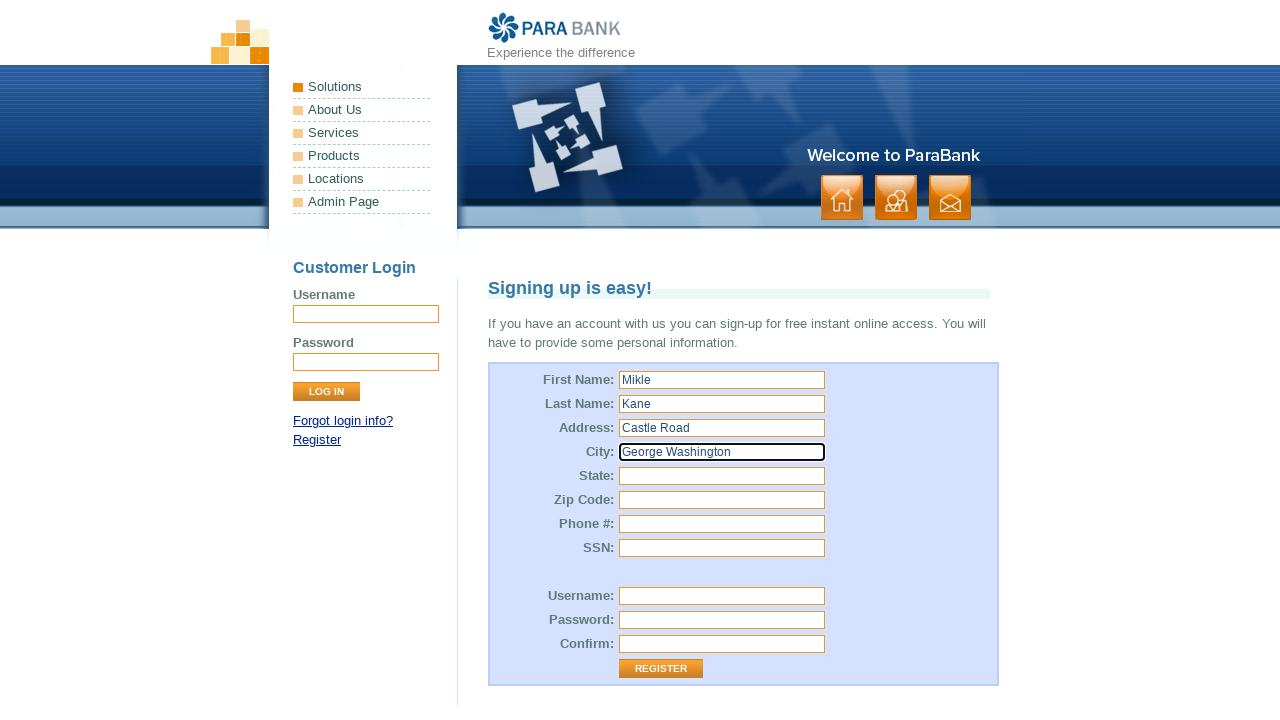

Filled state field with 'DC' on #customer\.address\.state
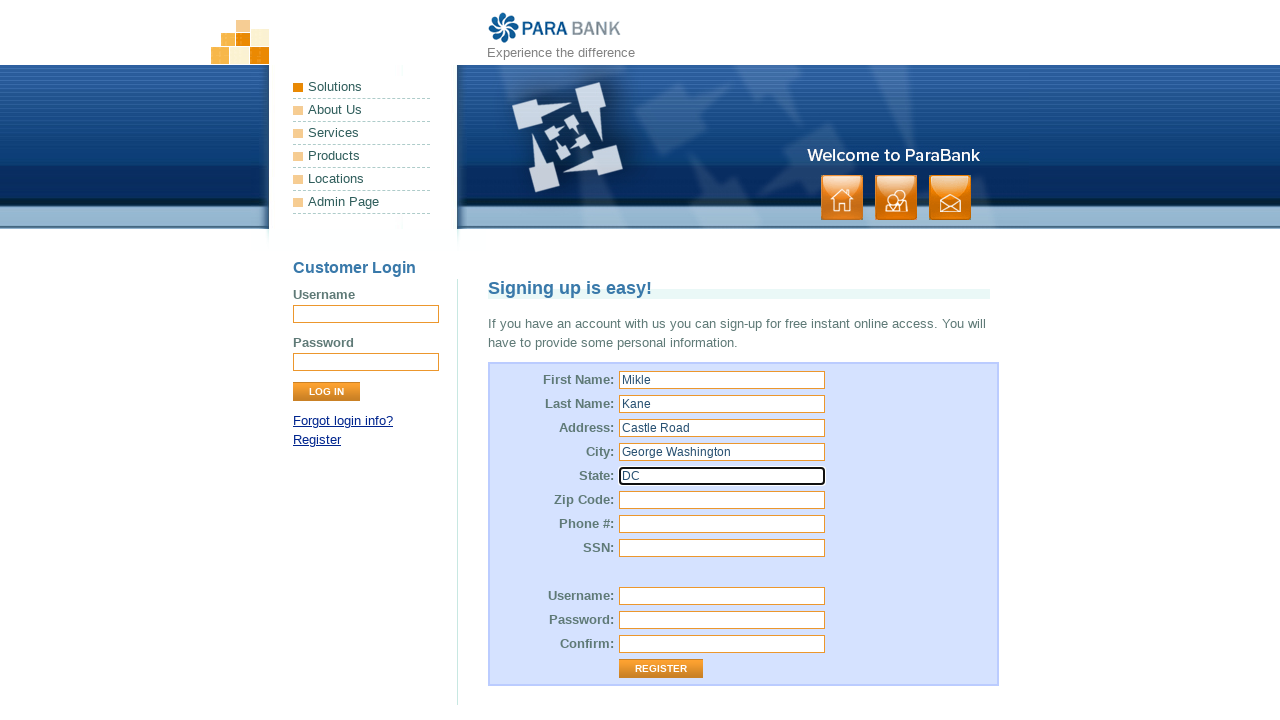

Filled zip code field with '1700' on #customer\.address\.zipCode
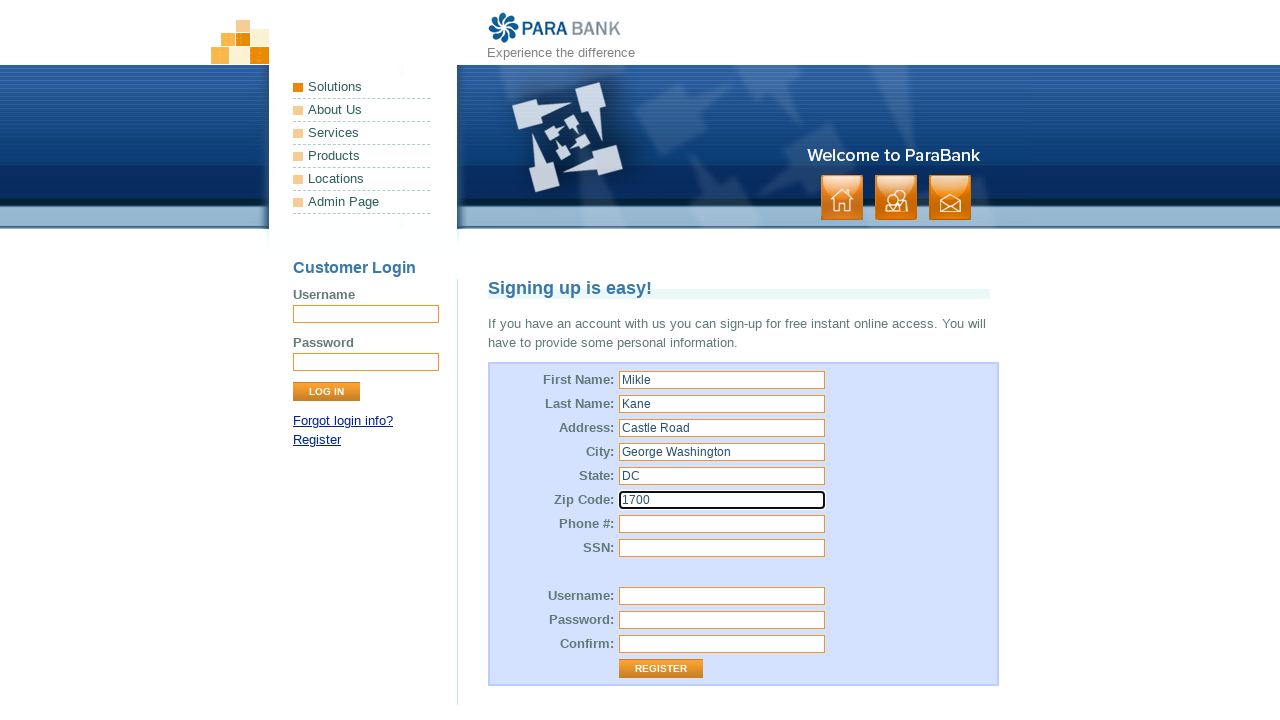

Filled phone number field with '001236589452' on #customer\.phoneNumber
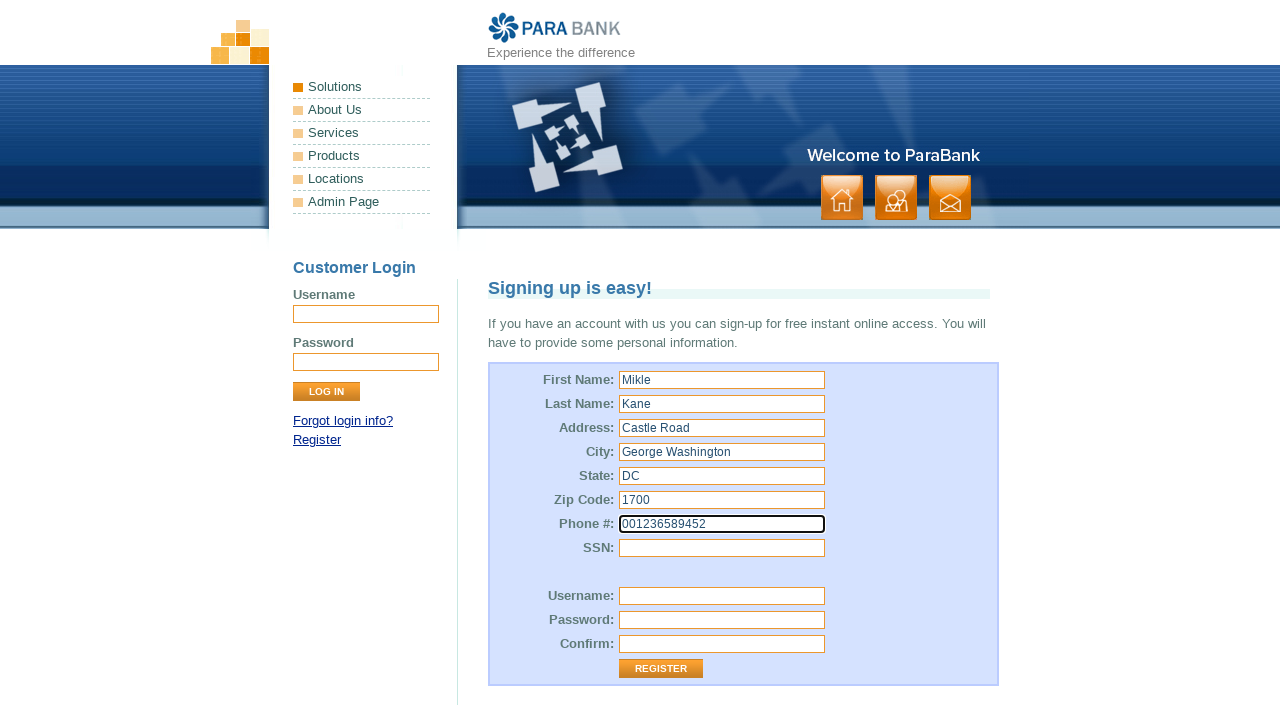

Filled SSN field with '123-45-6789' on #customer\.ssn
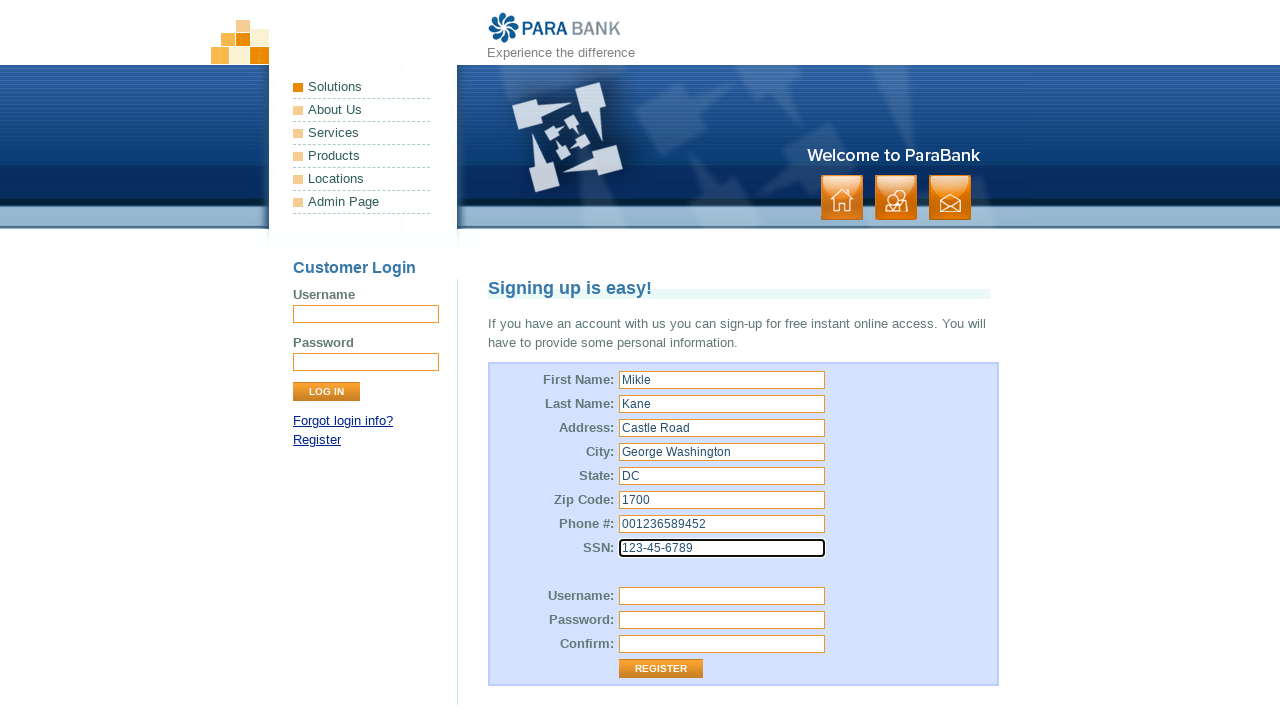

Filled username field with 'Mikle' on input[name='customer.username']
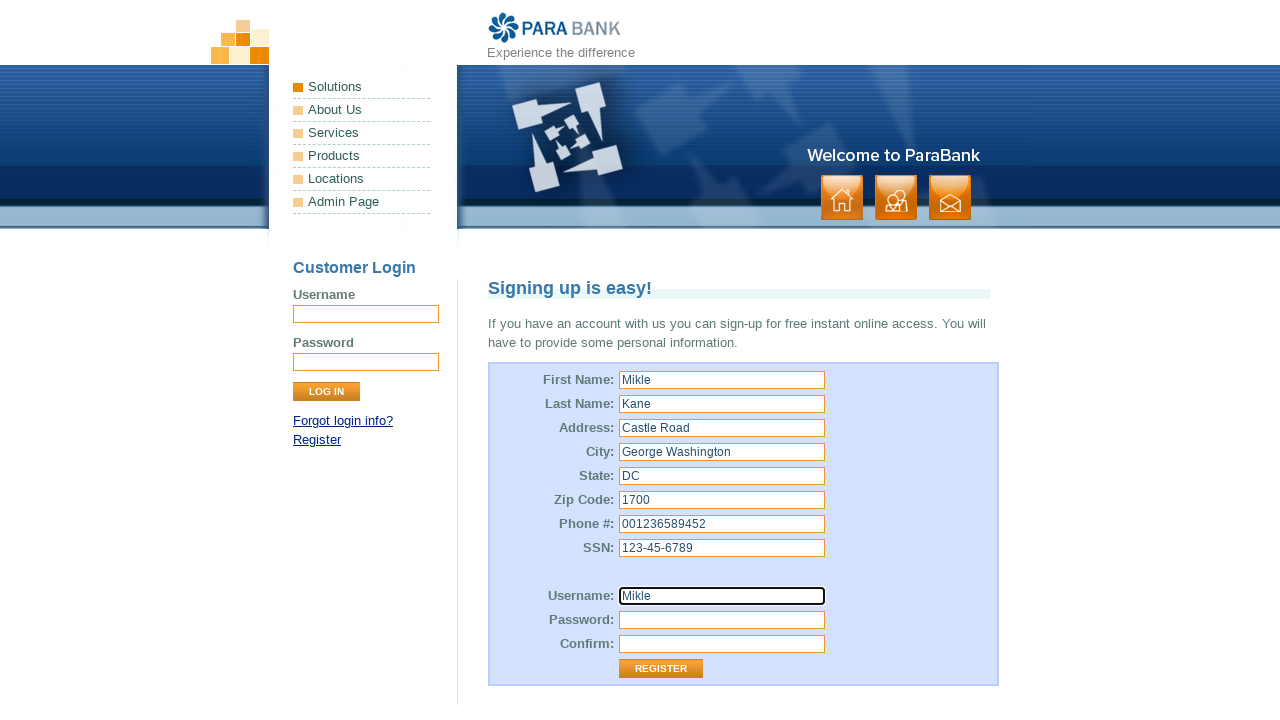

Filled password field with 'GoldenTube!@#123' on input[name='customer.password']
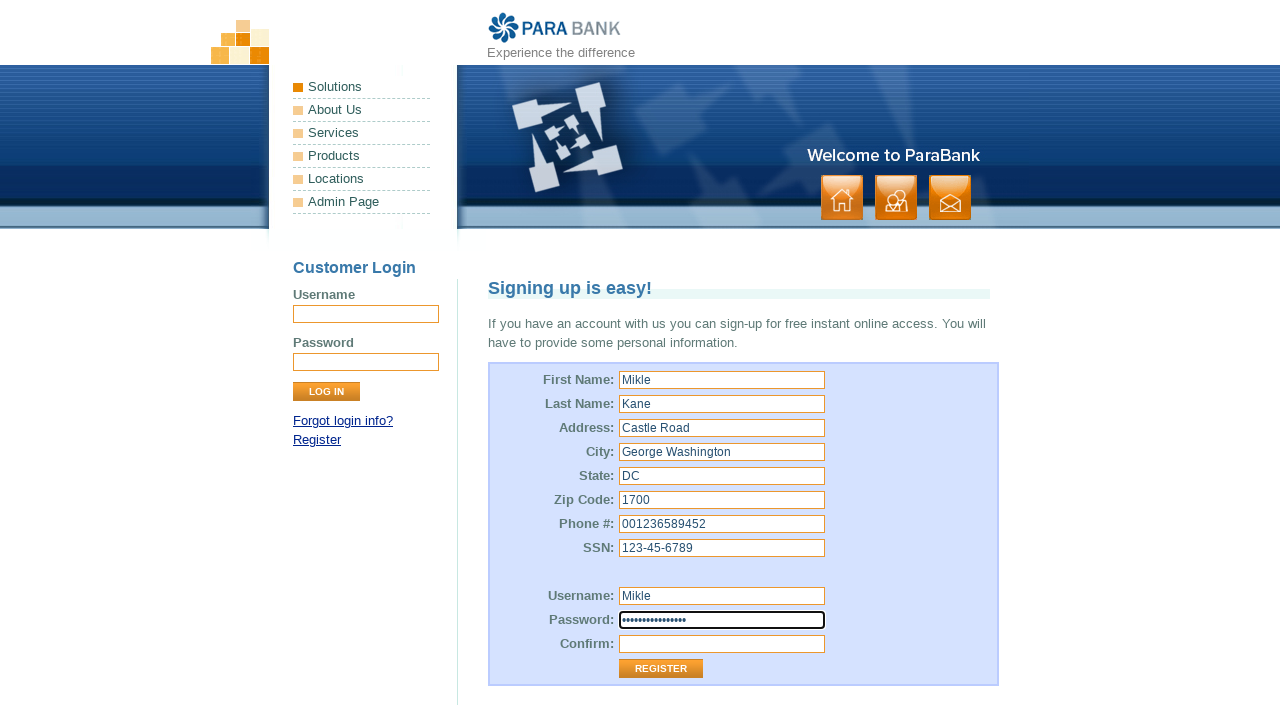

Filled repeated password field with 'GoldenTube!@#123' on input[name='repeatedPassword']
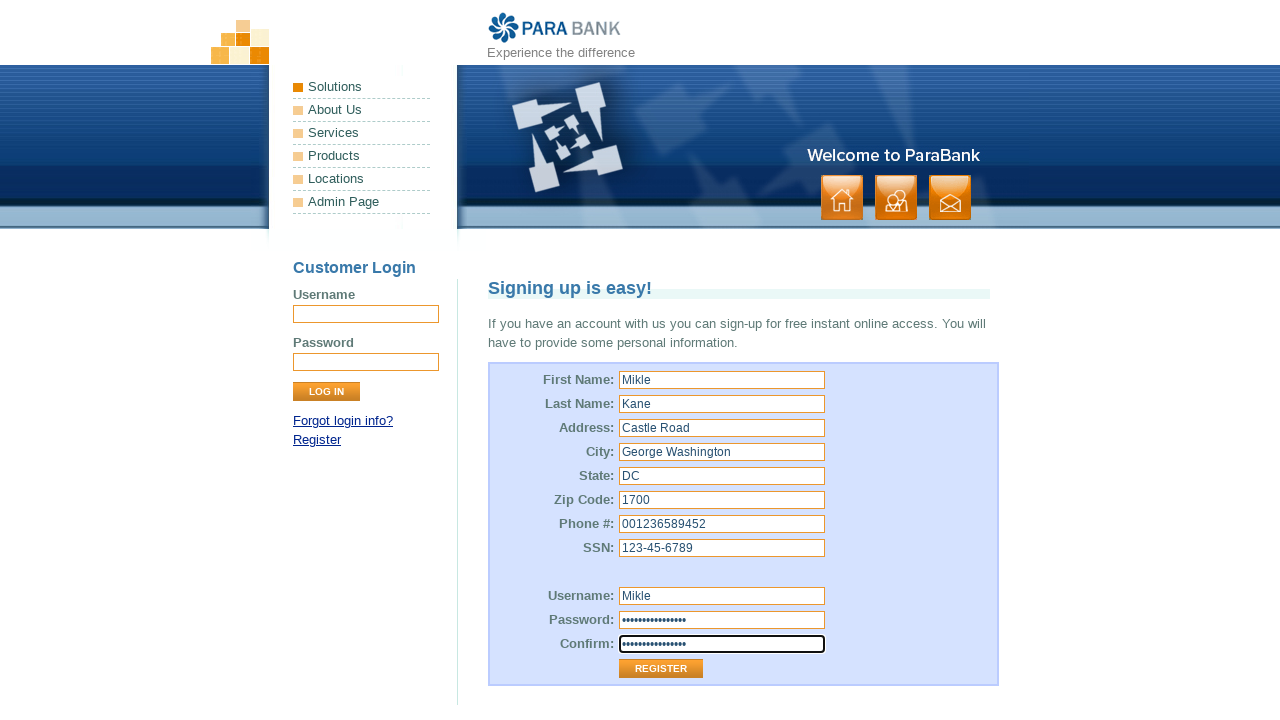

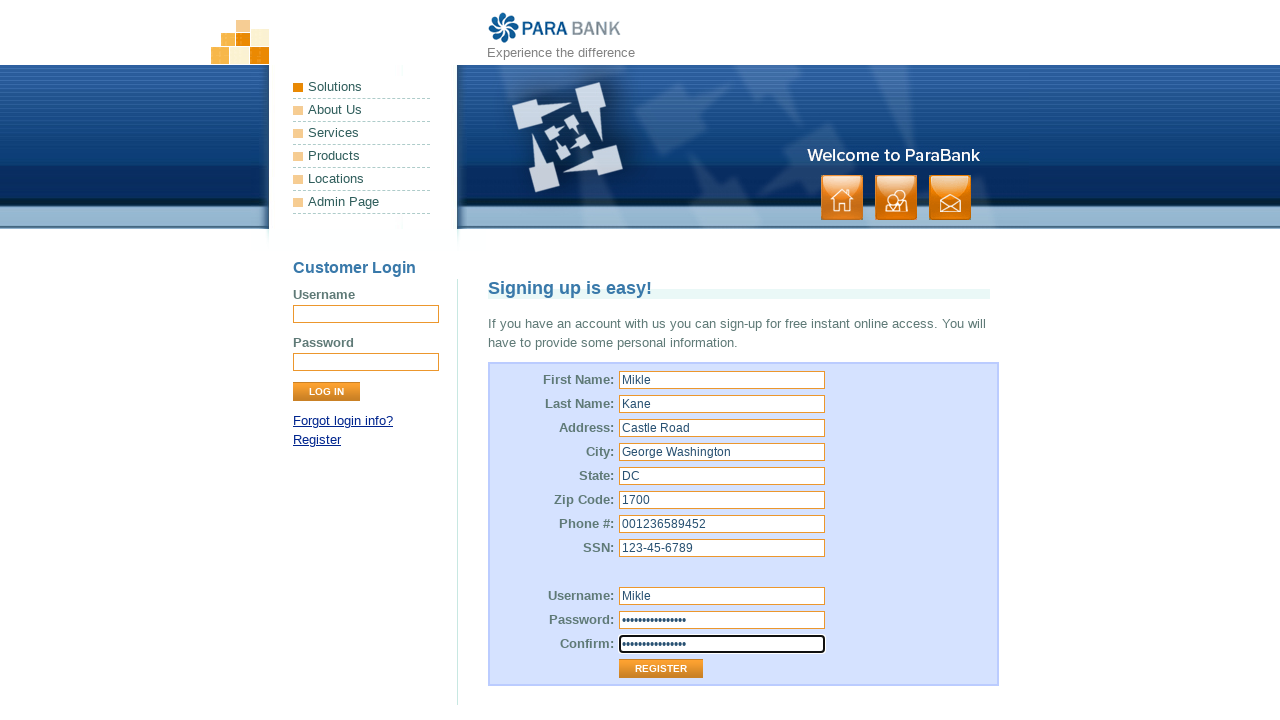